Tests footer link functionality by opening each link in the footer section in a new tab using keyboard shortcuts, then iterates through all opened windows to verify they loaded correctly.

Starting URL: https://rahulshettyacademy.com/AutomationPractice/

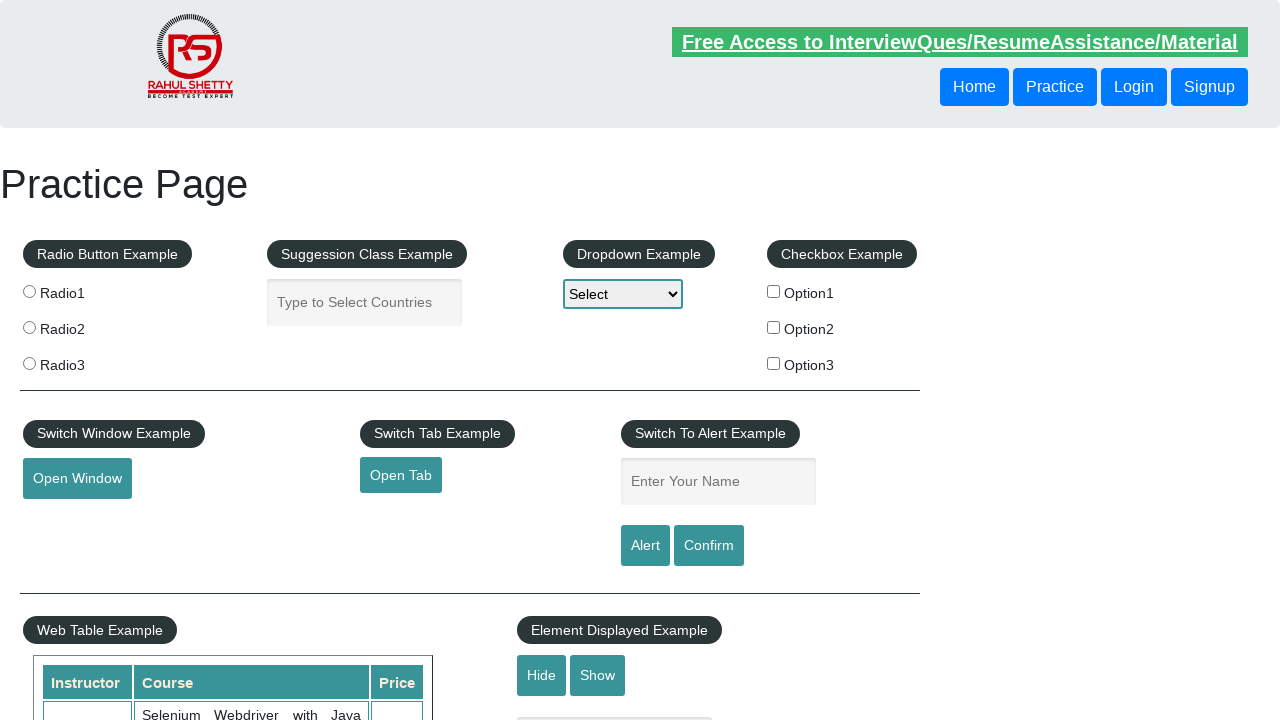

Footer section (#gf-BIG) loaded
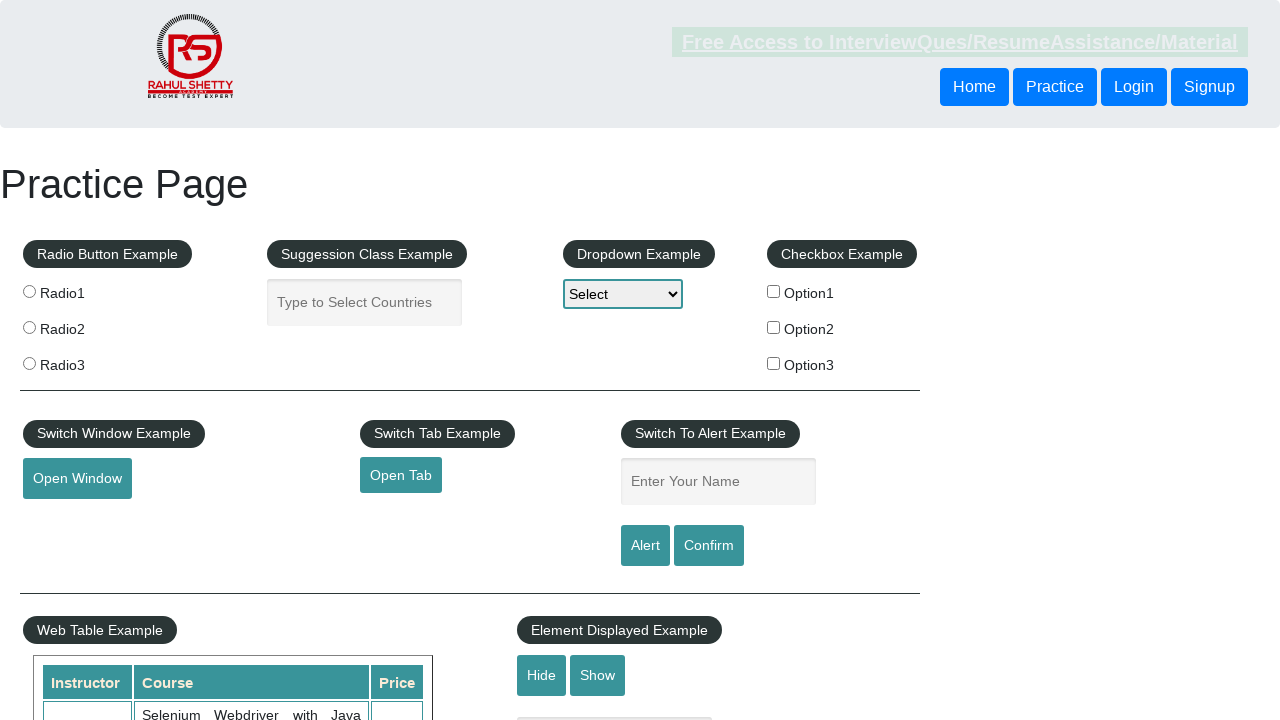

Located all footer links in first ul
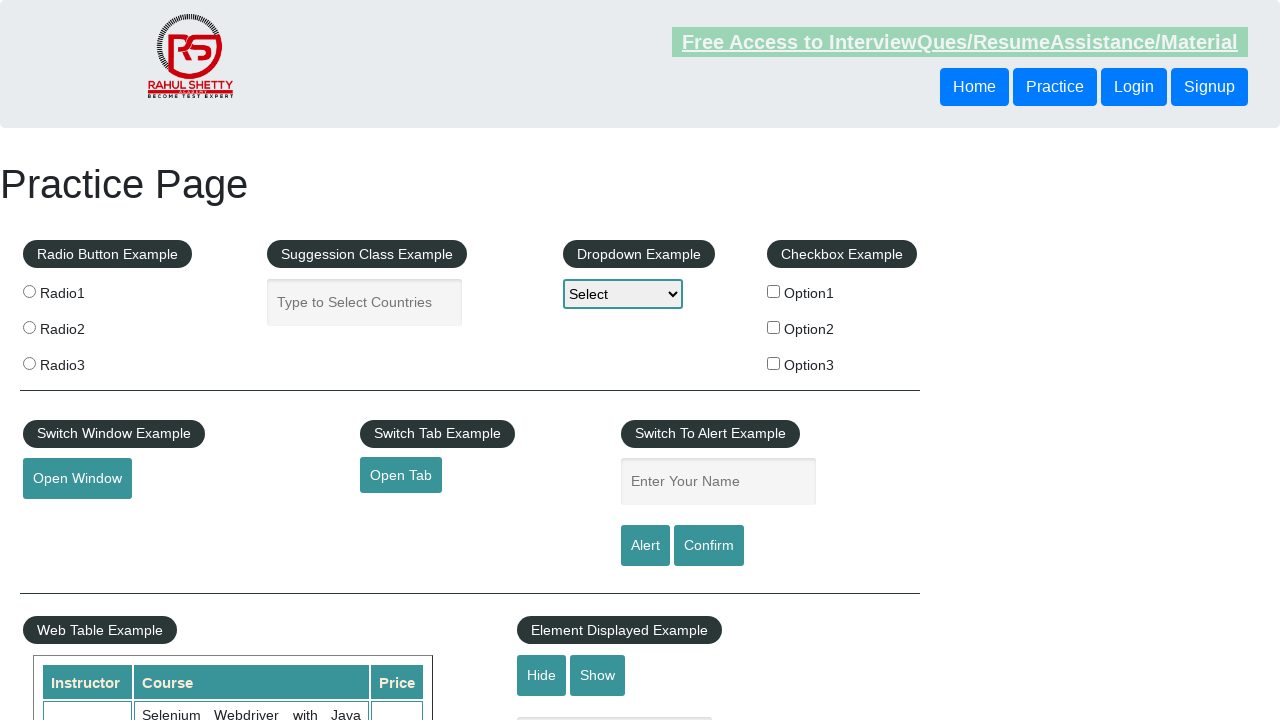

Found 5 footer links
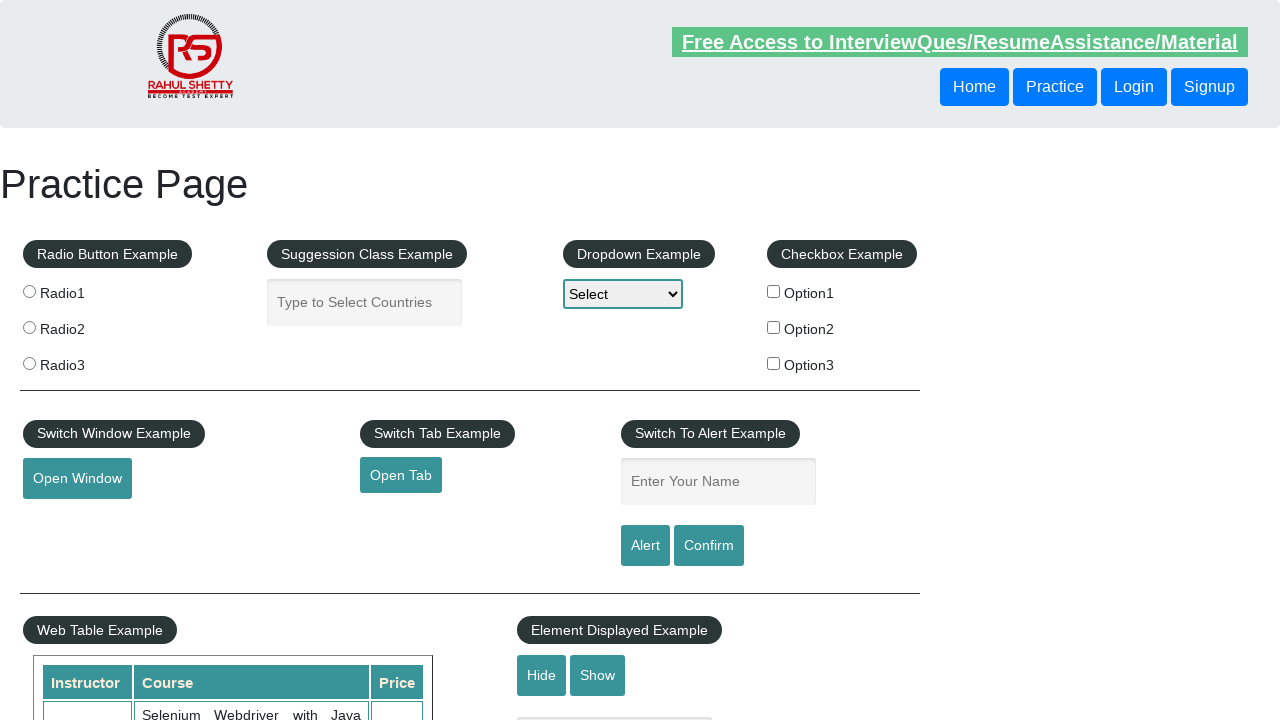

Opened footer link 1 of 5 in new tab using Ctrl+Click at (157, 482) on #gf-BIG ul >> nth=0 >> a >> nth=0
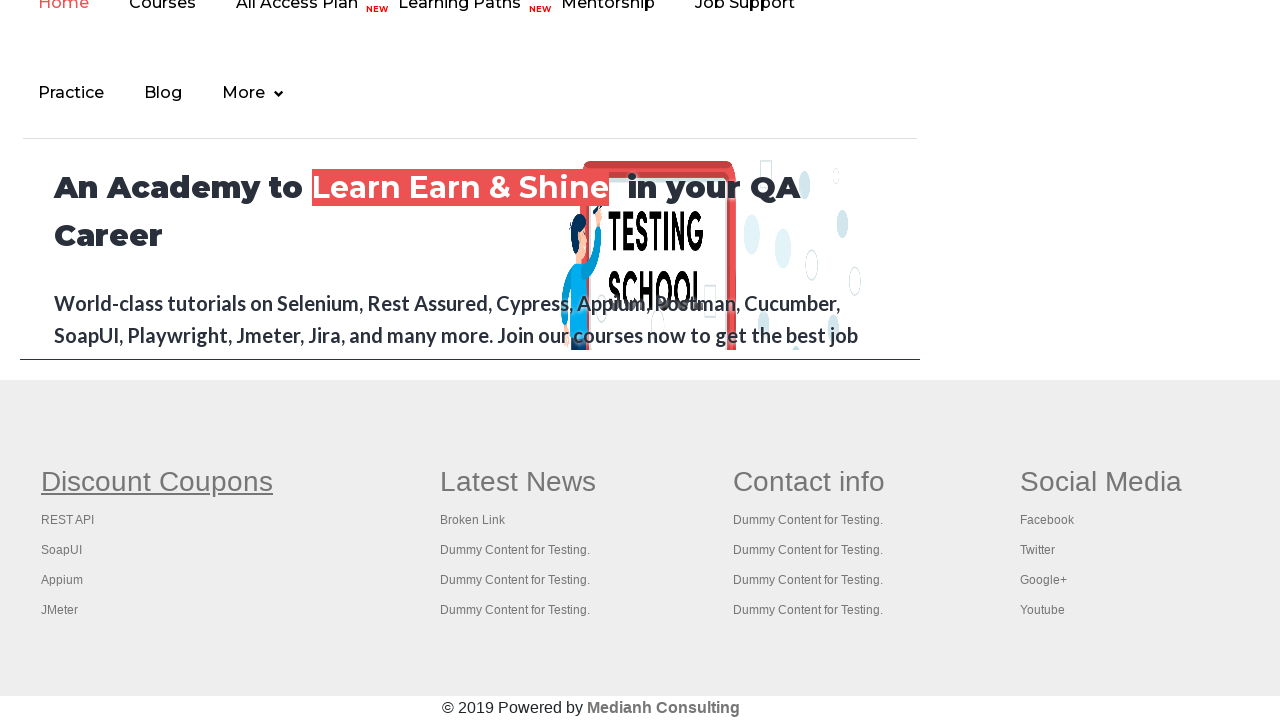

Opened footer link 2 of 5 in new tab using Ctrl+Click at (68, 520) on #gf-BIG ul >> nth=0 >> a >> nth=1
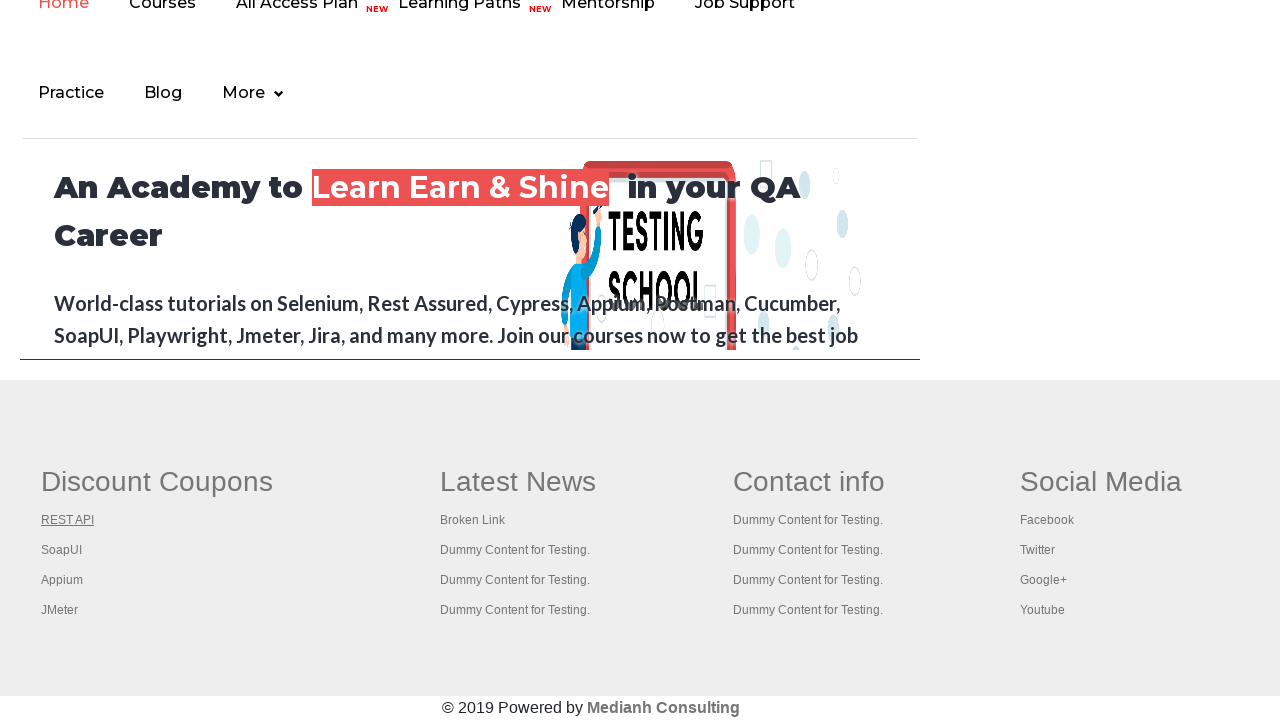

Opened footer link 3 of 5 in new tab using Ctrl+Click at (62, 550) on #gf-BIG ul >> nth=0 >> a >> nth=2
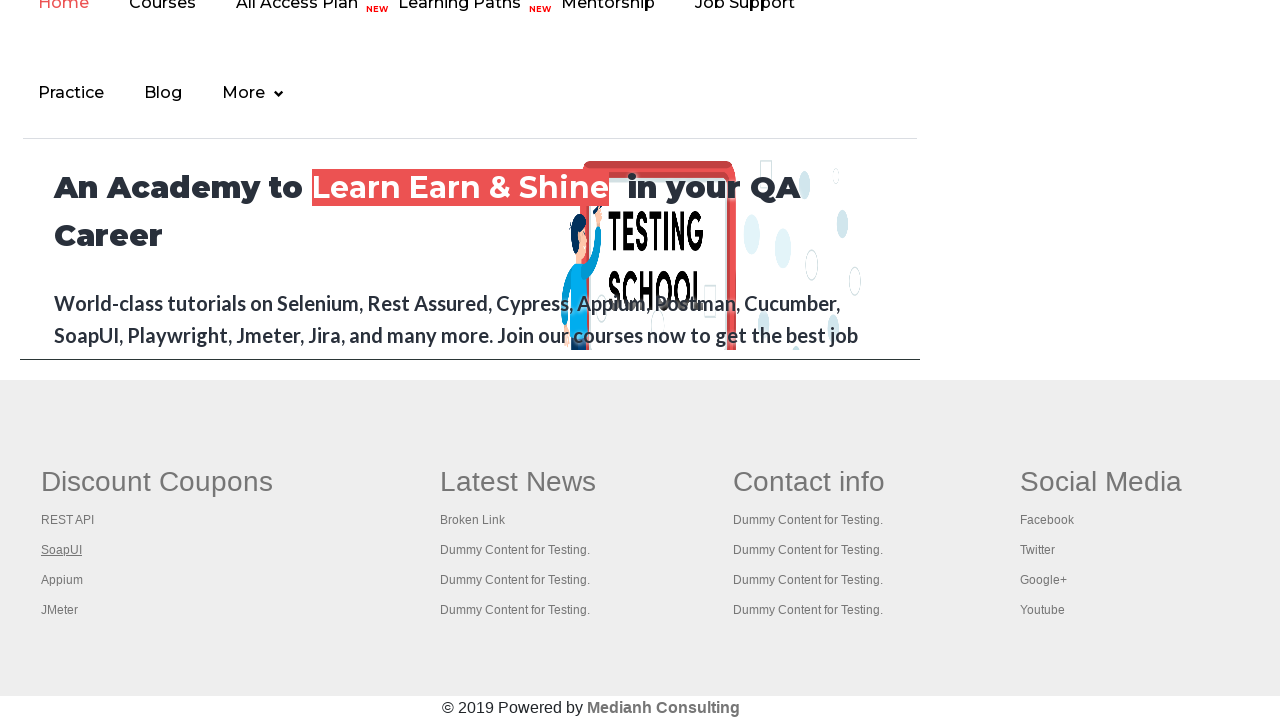

Opened footer link 4 of 5 in new tab using Ctrl+Click at (62, 580) on #gf-BIG ul >> nth=0 >> a >> nth=3
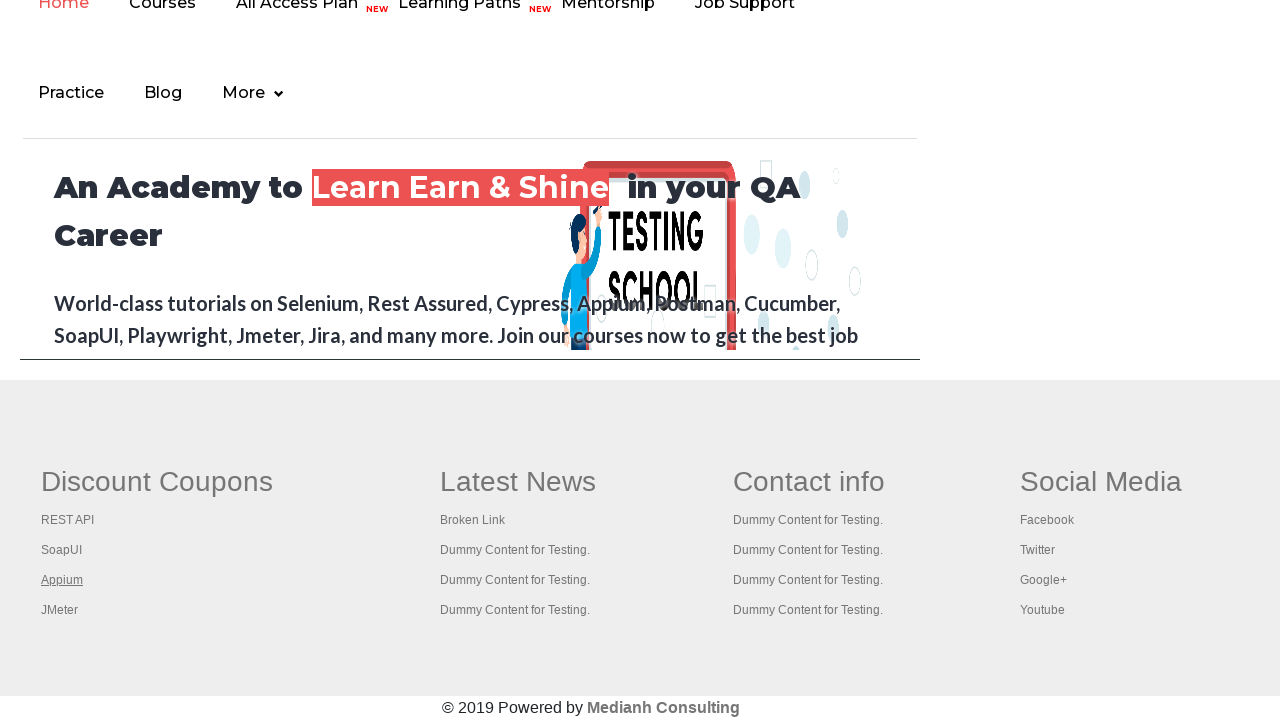

Opened footer link 5 of 5 in new tab using Ctrl+Click at (60, 610) on #gf-BIG ul >> nth=0 >> a >> nth=4
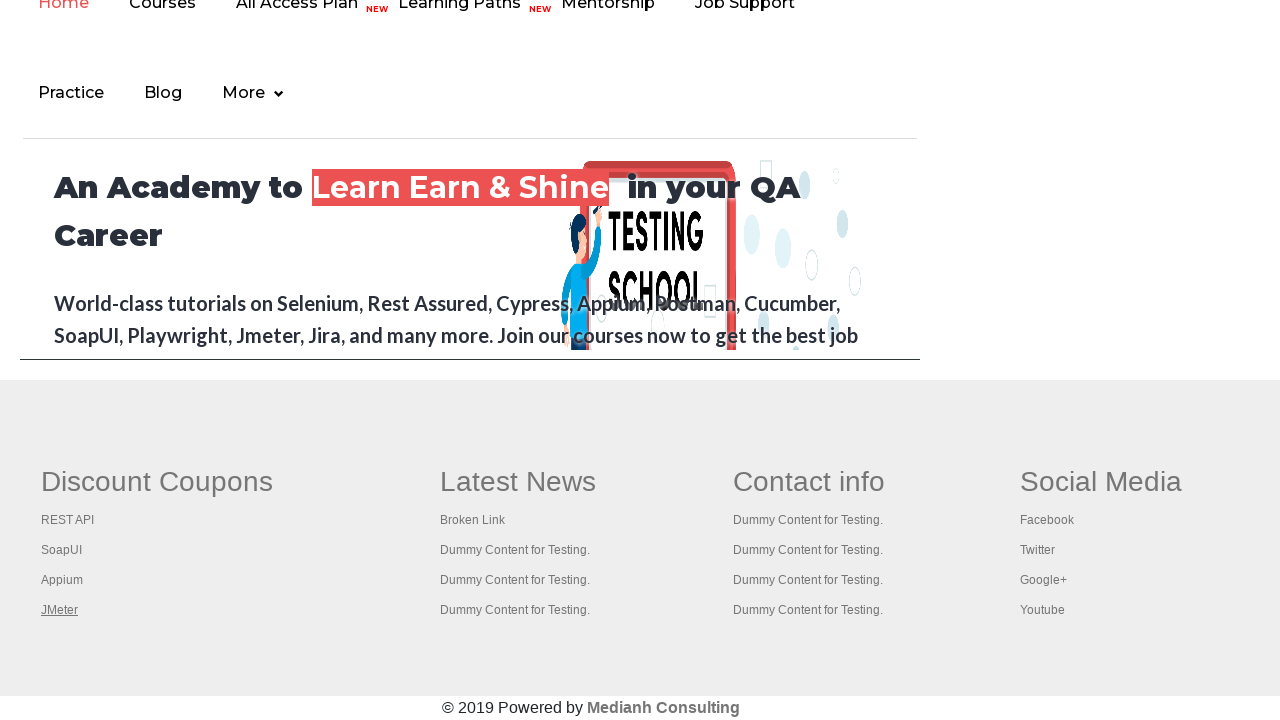

Retrieved all 6 open pages/tabs from context
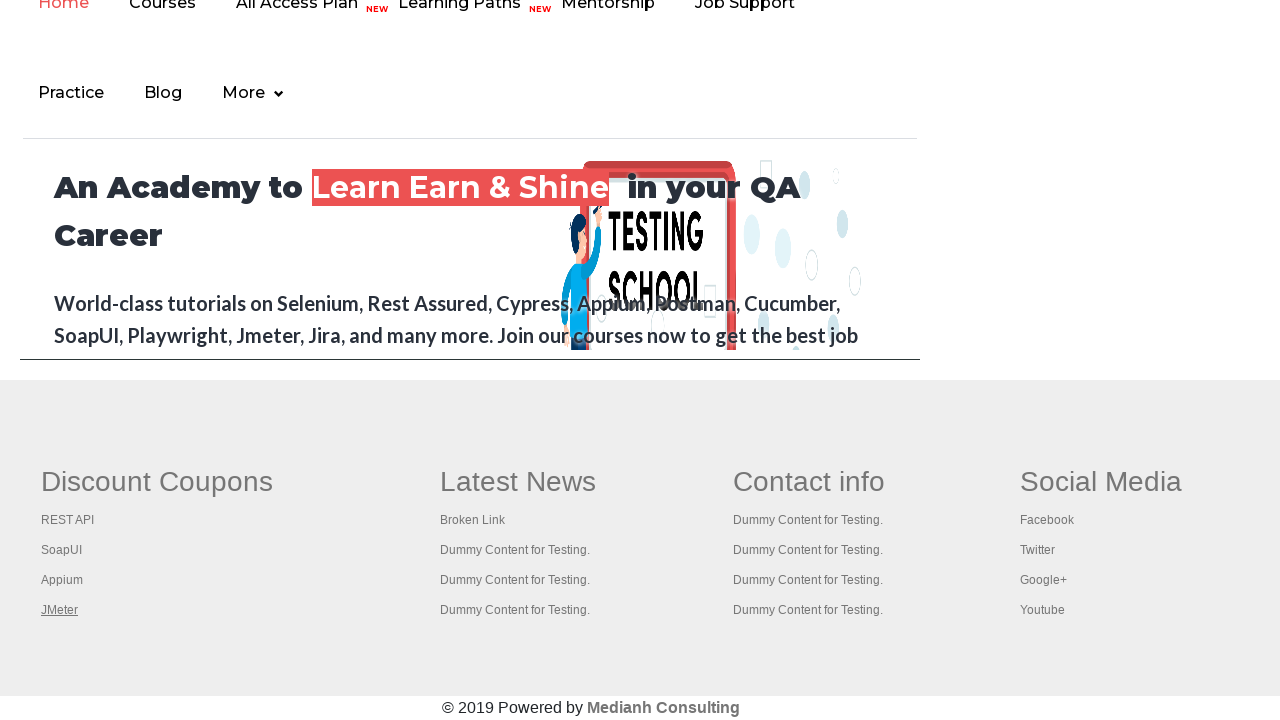

Brought page to front: https://rahulshettyacademy.com/AutomationPractice/
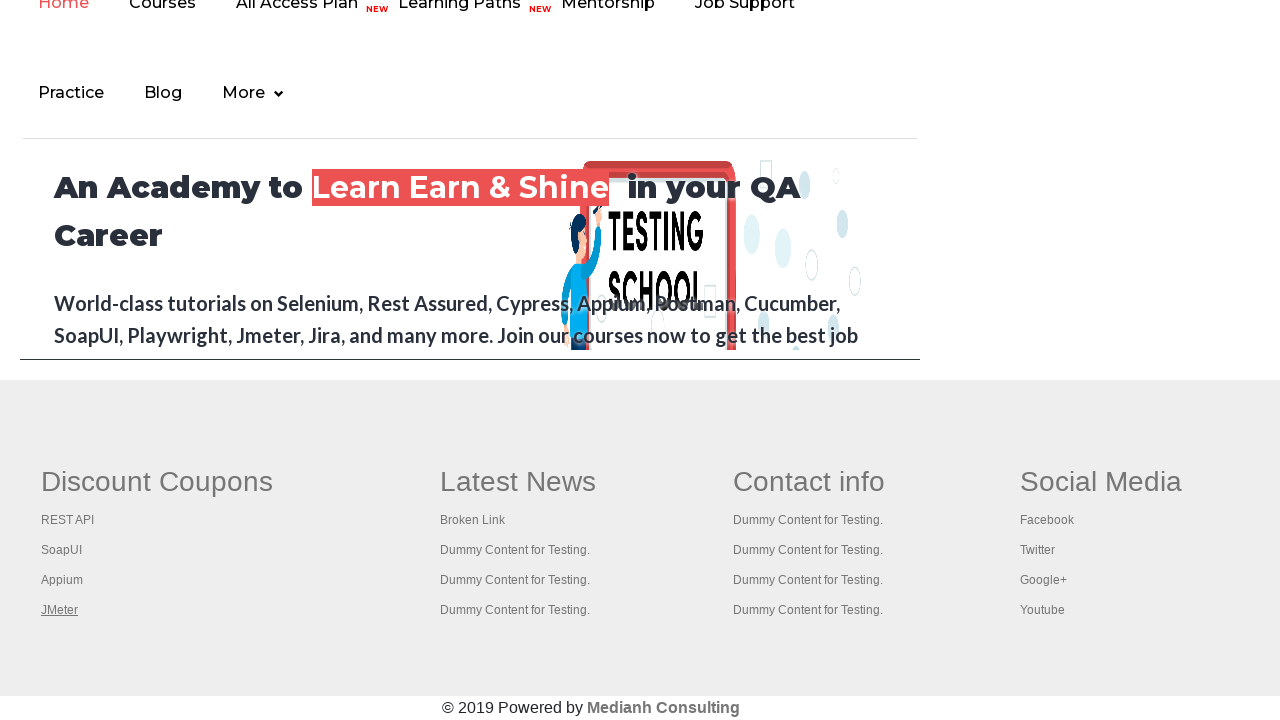

Page loaded successfully (domcontentloaded): https://rahulshettyacademy.com/AutomationPractice/
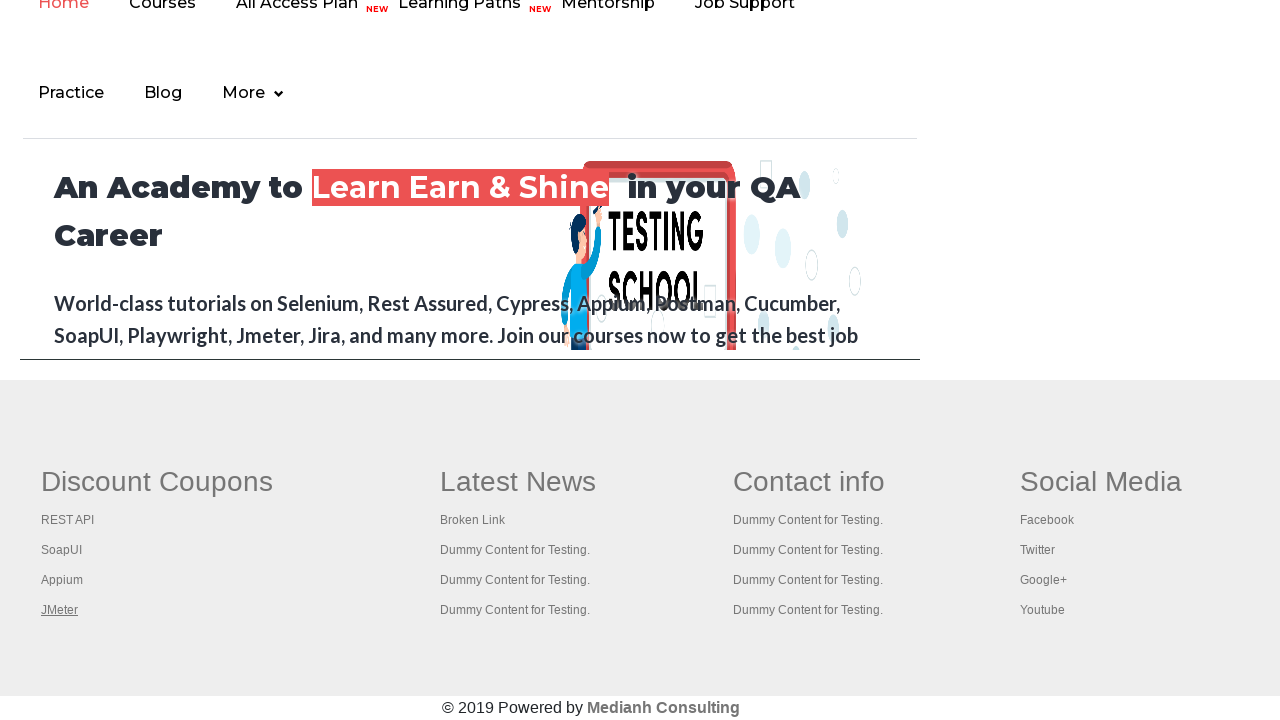

Brought page to front: https://rahulshettyacademy.com/AutomationPractice/#
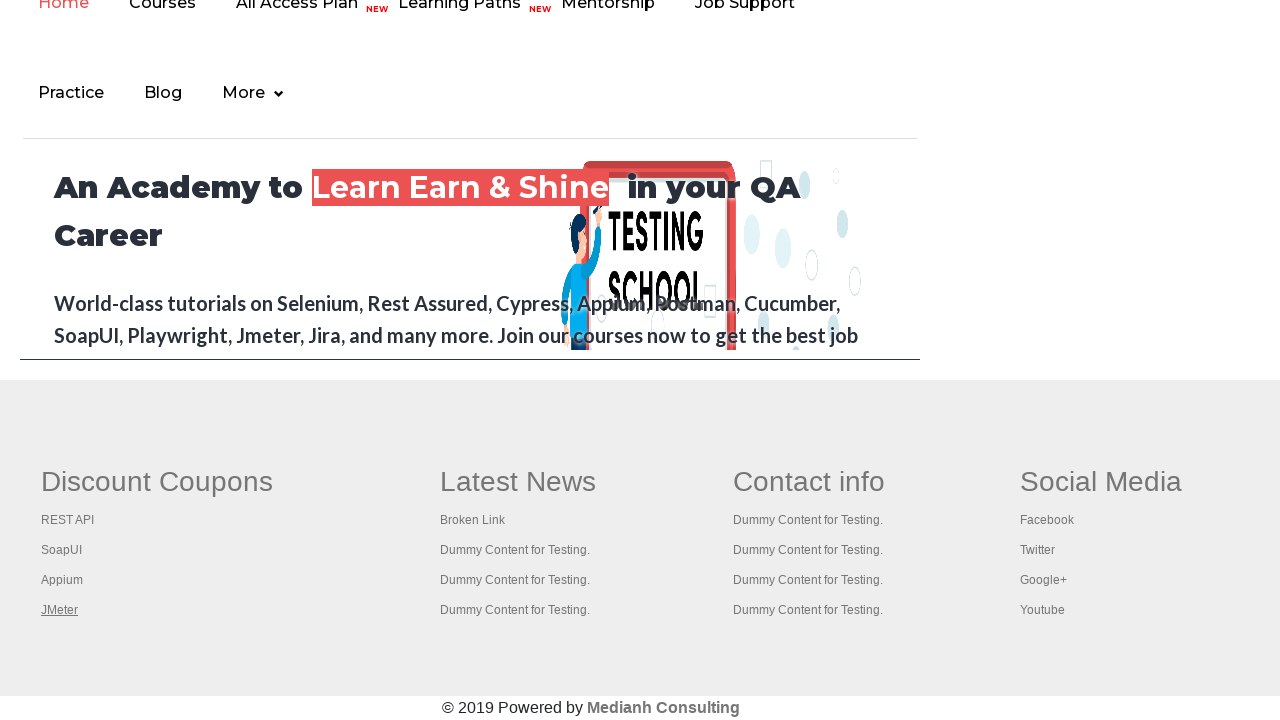

Page loaded successfully (domcontentloaded): https://rahulshettyacademy.com/AutomationPractice/#
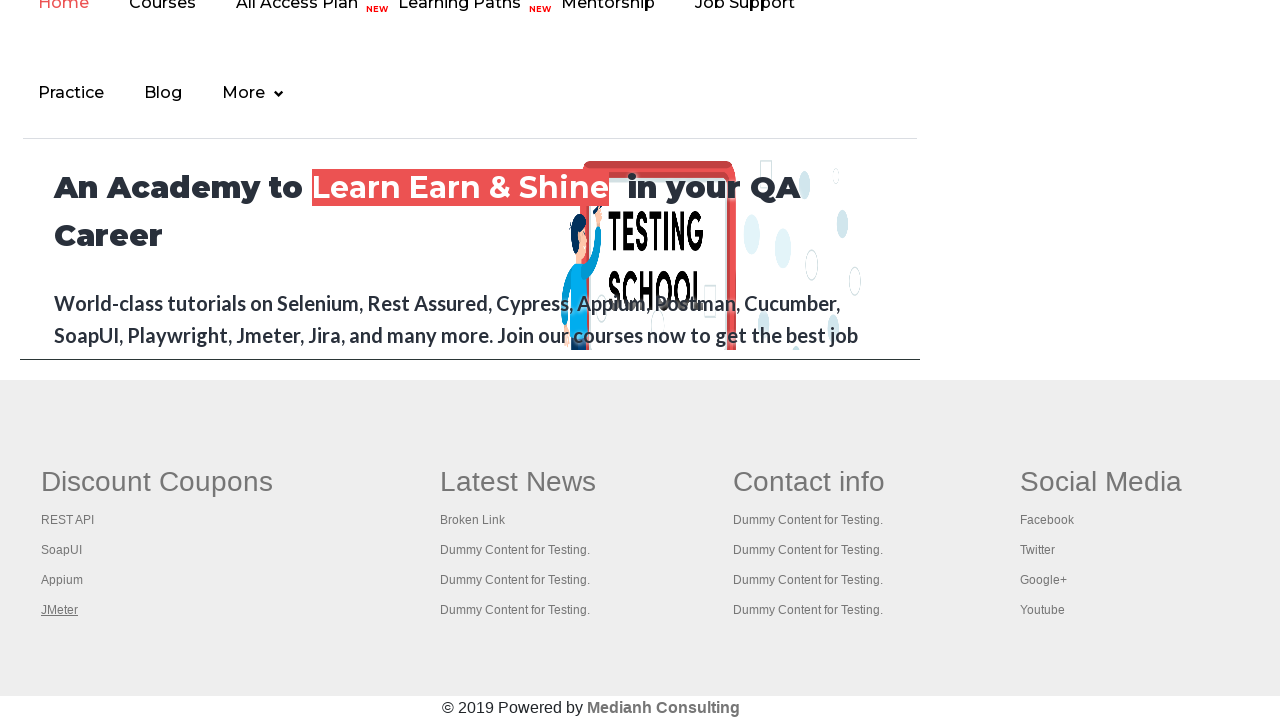

Brought page to front: https://www.restapitutorial.com/
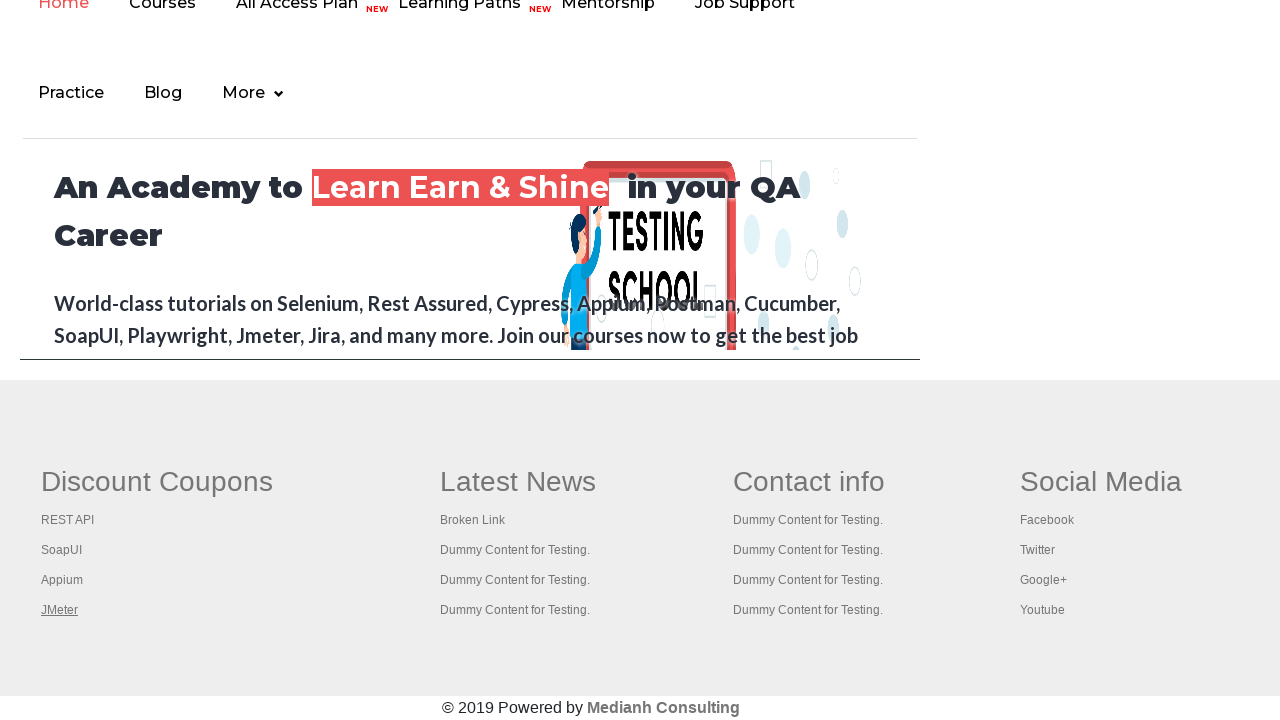

Page loaded successfully (domcontentloaded): https://www.restapitutorial.com/
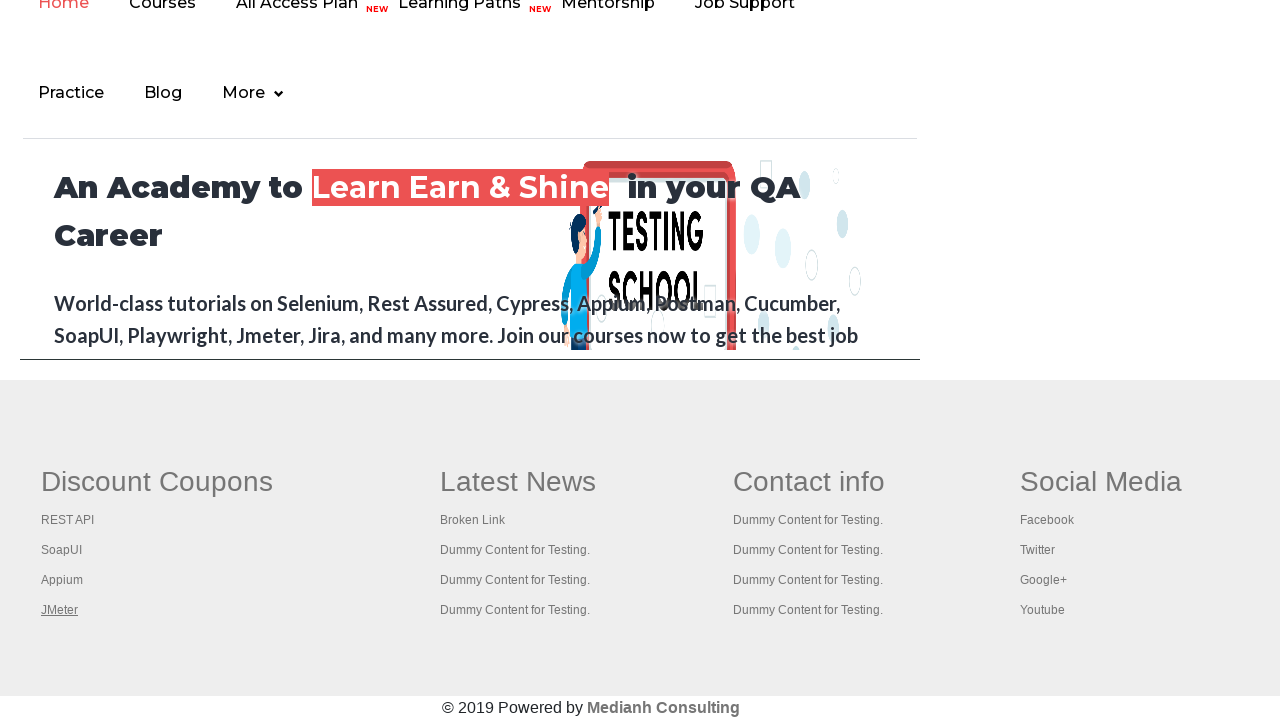

Brought page to front: https://www.soapui.org/
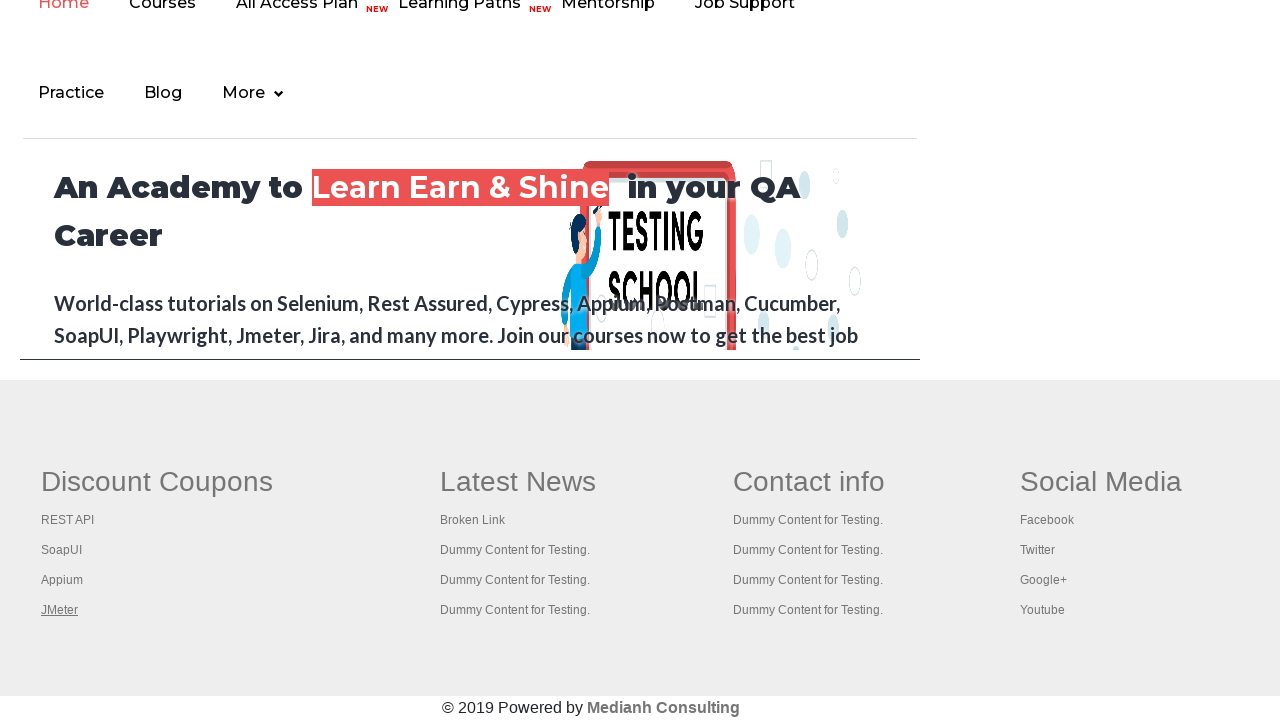

Page loaded successfully (domcontentloaded): https://www.soapui.org/
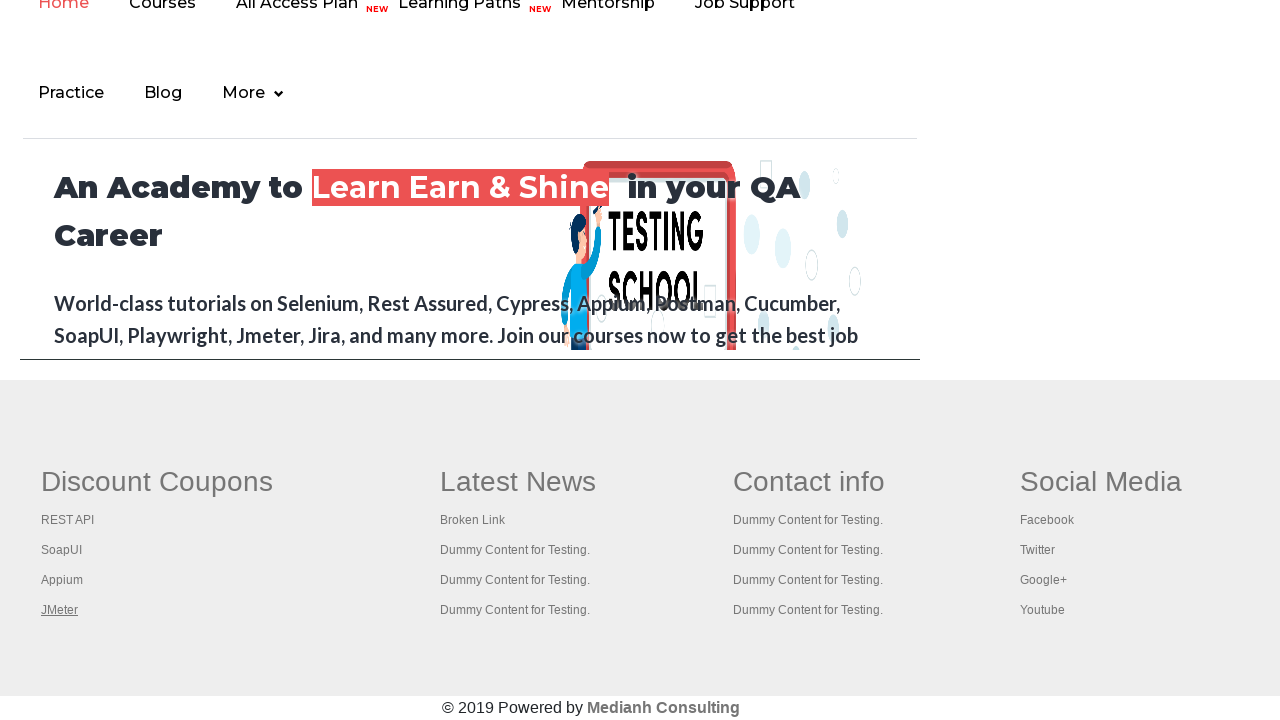

Brought page to front: https://courses.rahulshettyacademy.com/p/appium-tutorial
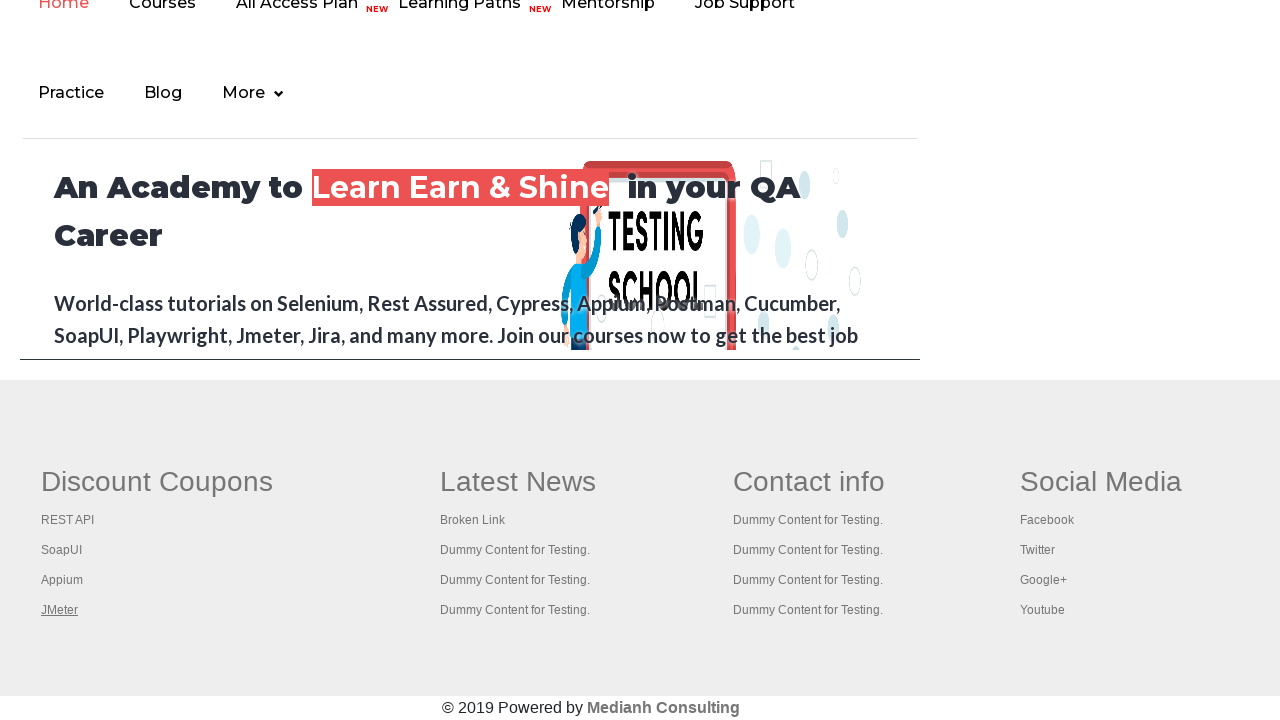

Page loaded successfully (domcontentloaded): https://courses.rahulshettyacademy.com/p/appium-tutorial
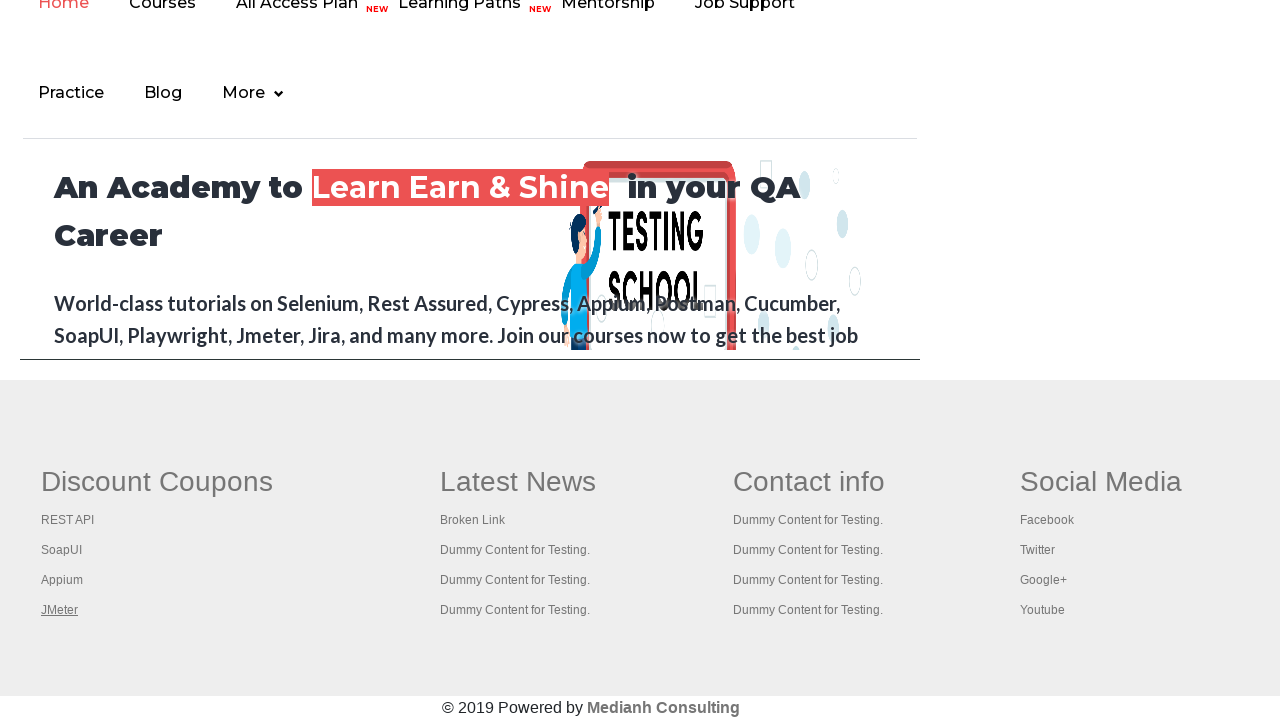

Brought page to front: https://jmeter.apache.org/
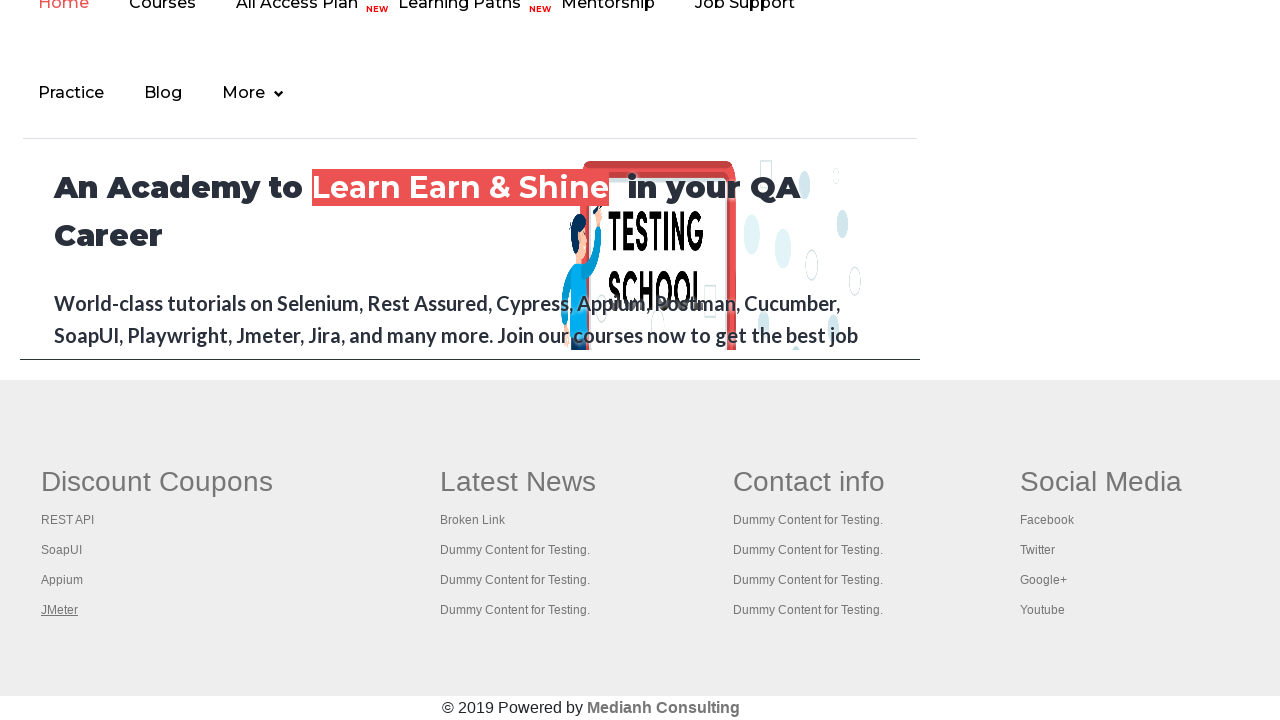

Page loaded successfully (domcontentloaded): https://jmeter.apache.org/
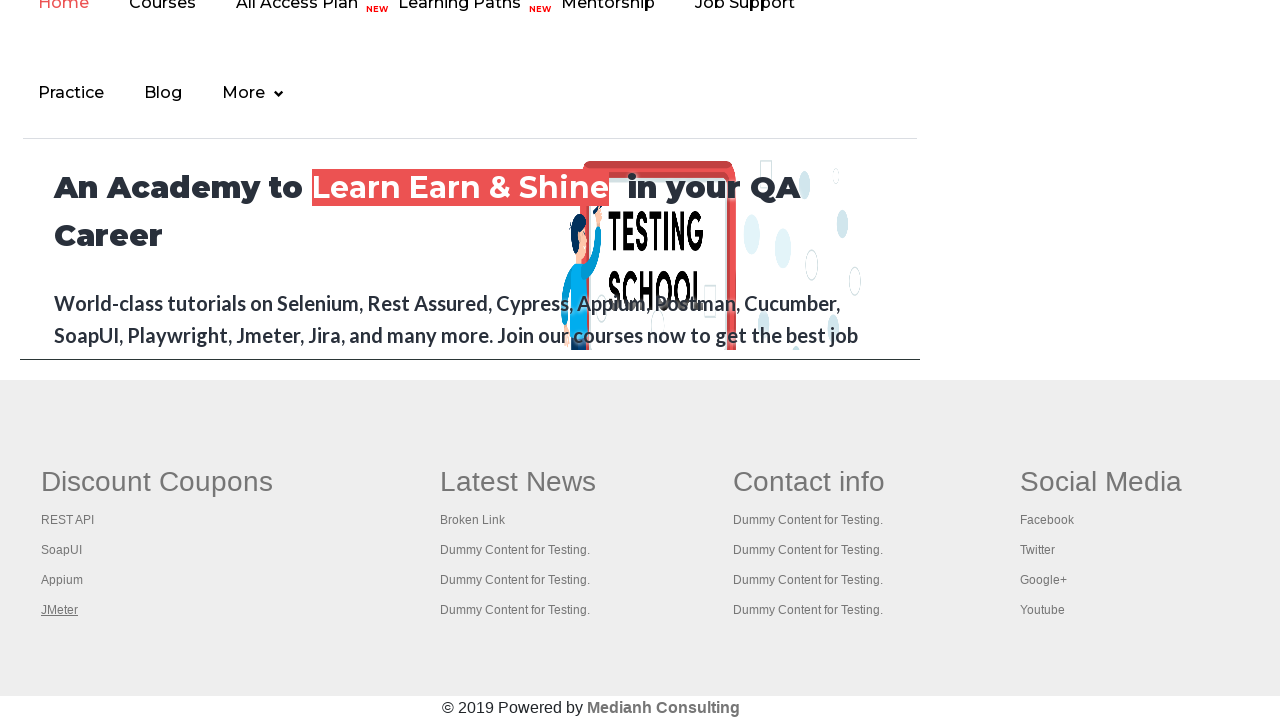

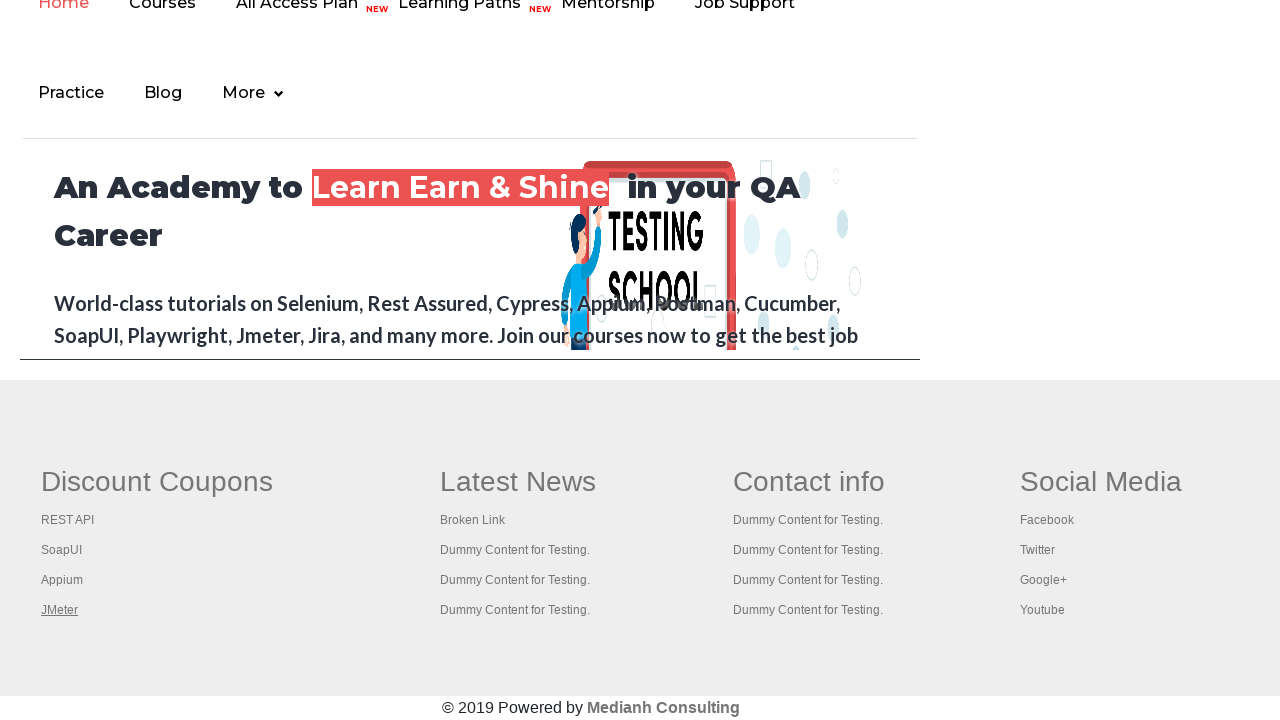